Tests the file upload page by navigating to a multiple file upload demo and interacting with the file input element. Note: Actual file upload requires files that may not exist in clean environments, so this verifies the upload interface is present and functional.

Starting URL: https://davidwalsh.name/demo/multiple-file-upload.php

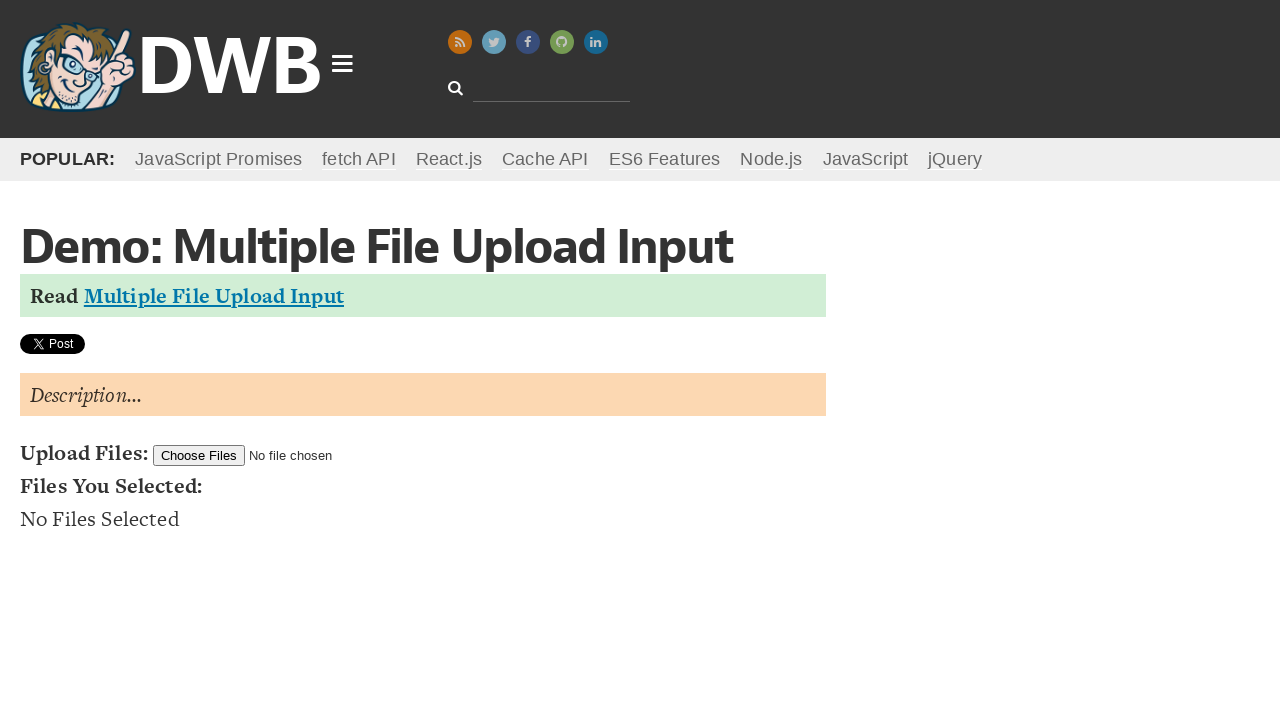

Set viewport size to 1920x1080
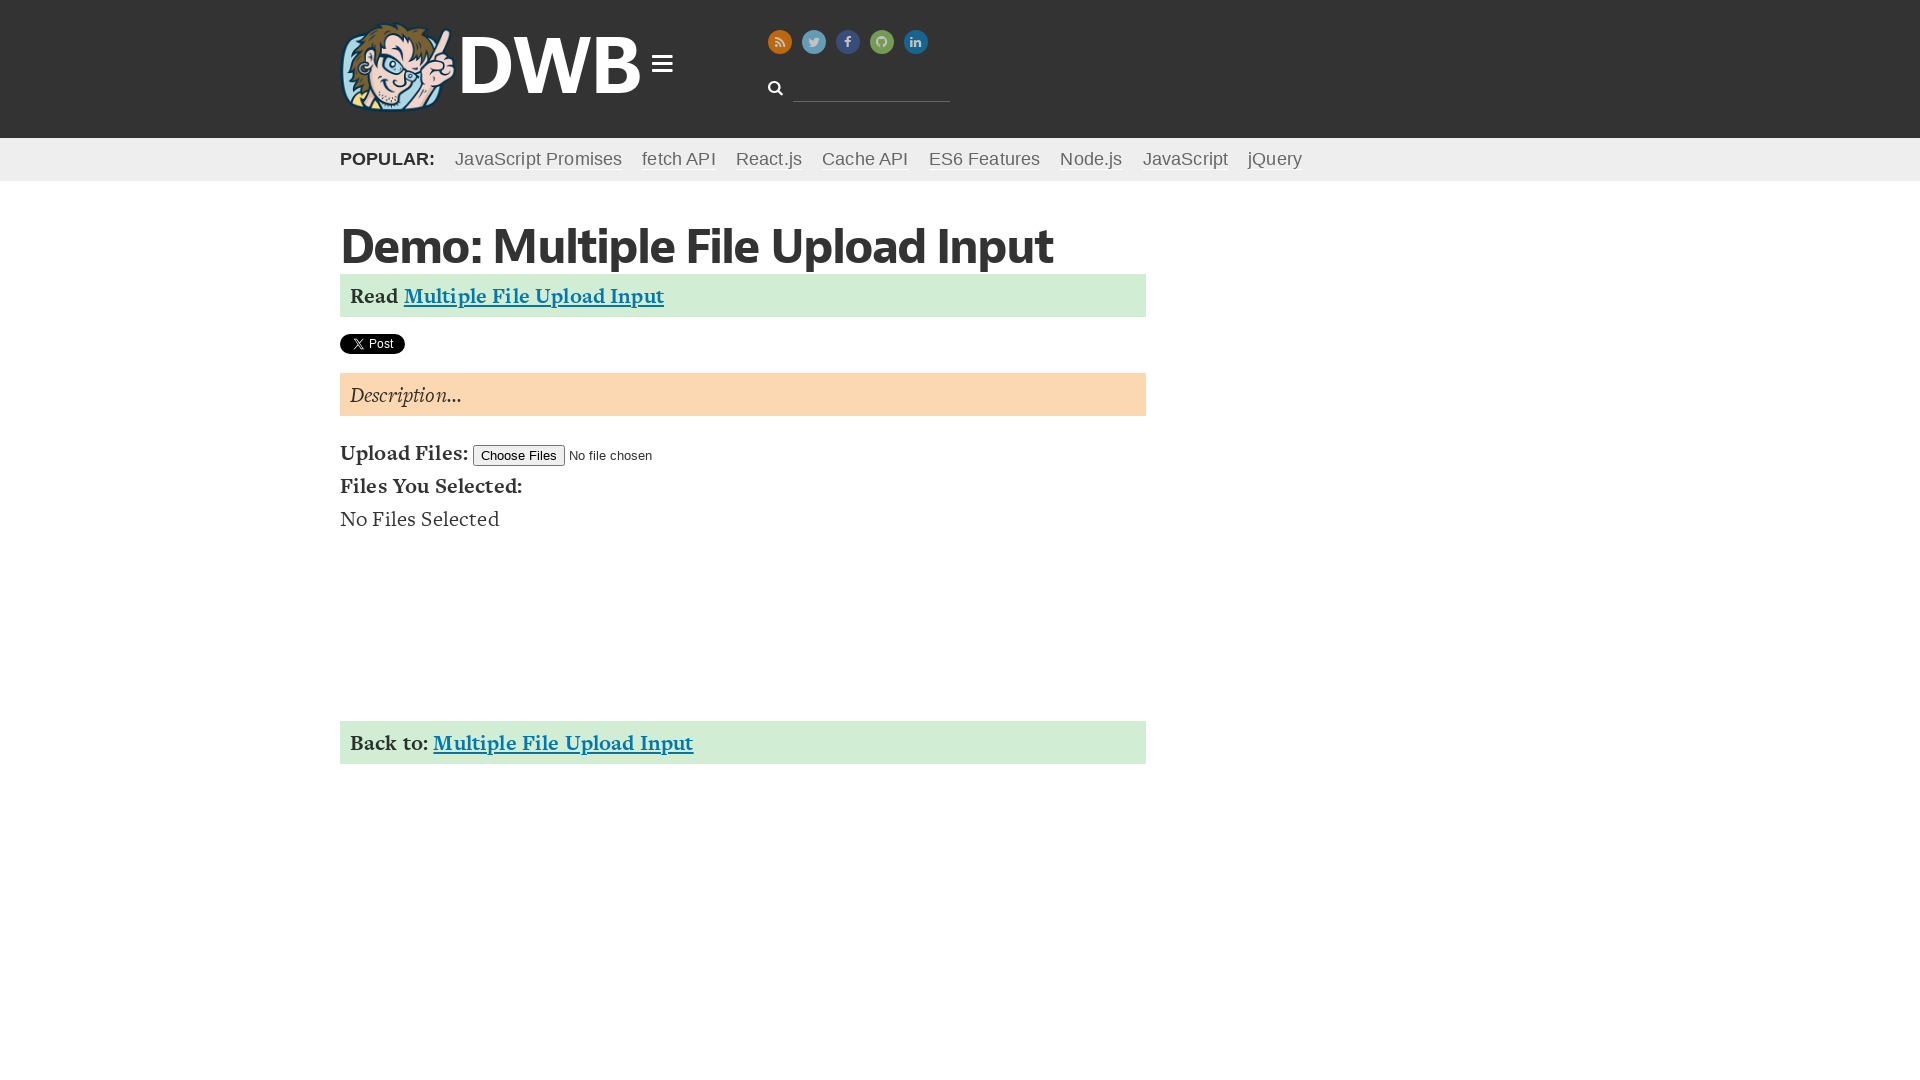

File upload input element loaded
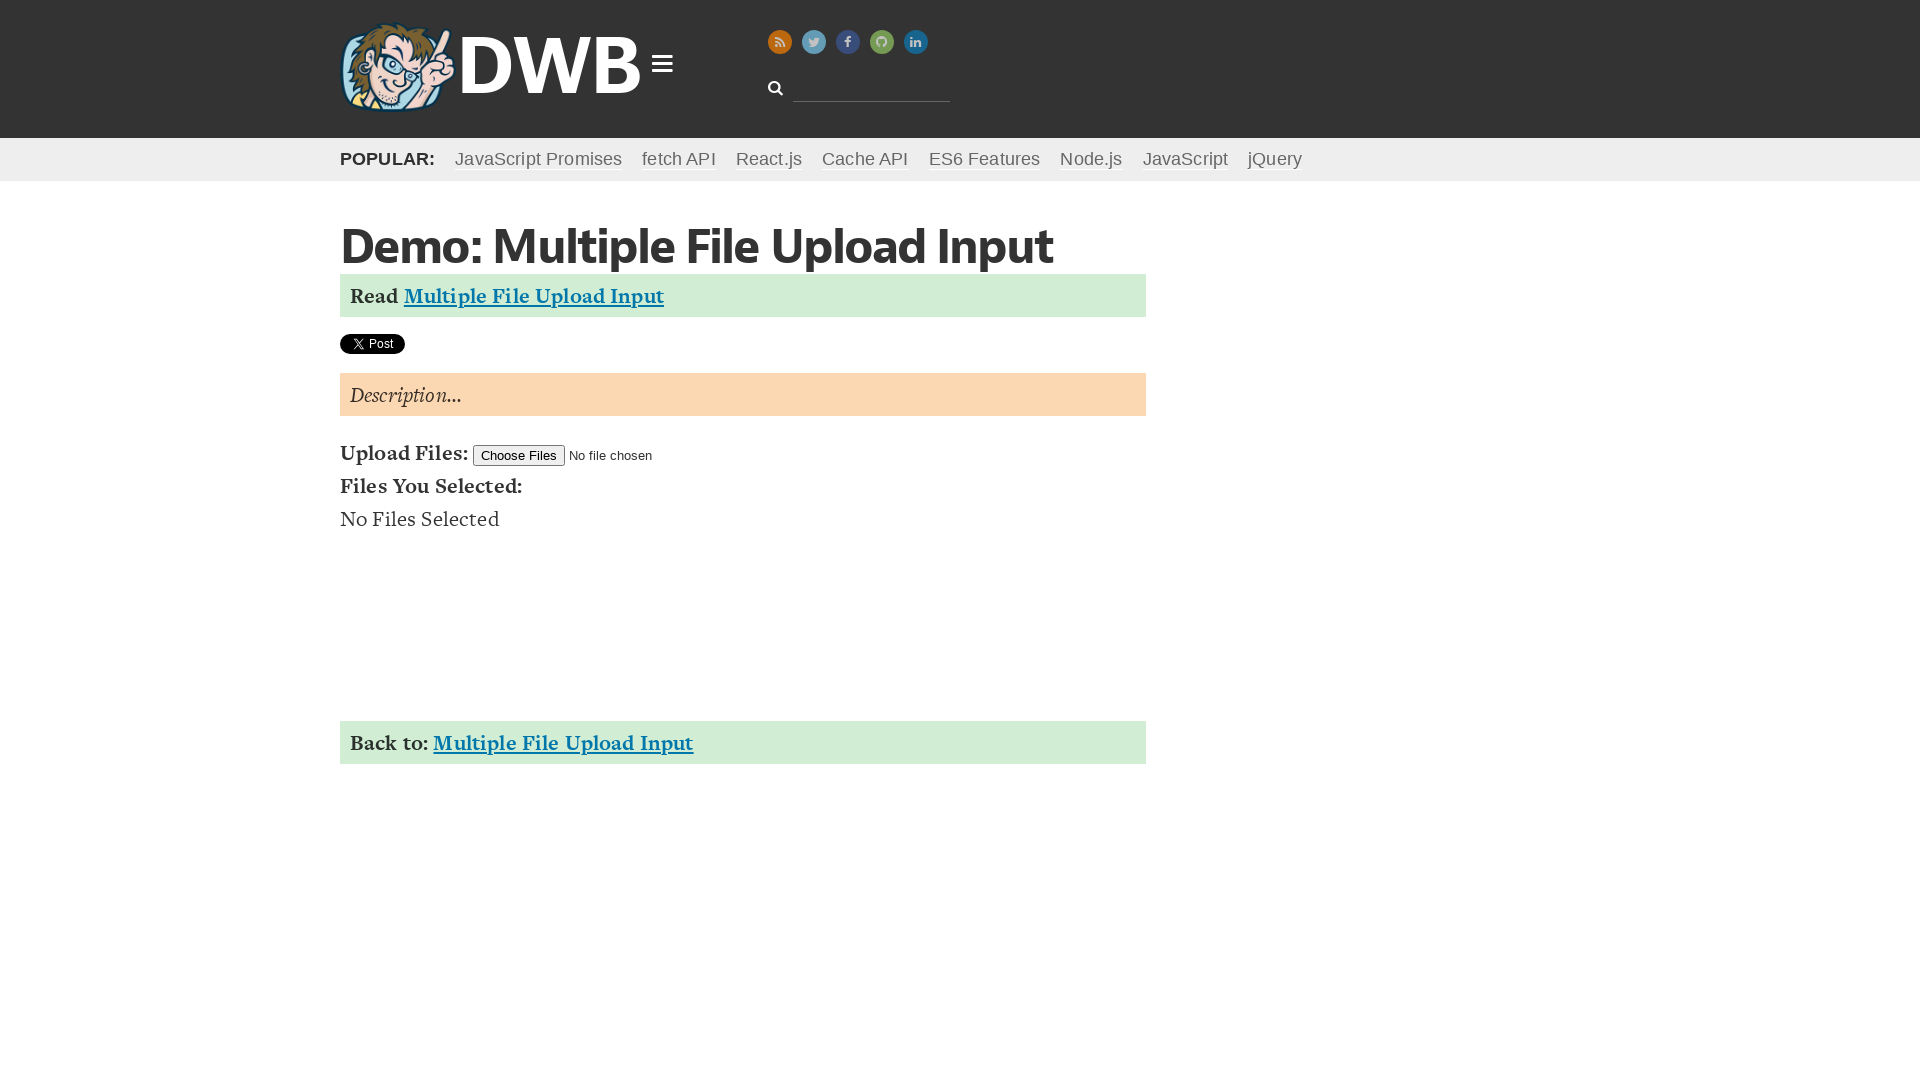

Located file input element with selector #filesToUpload
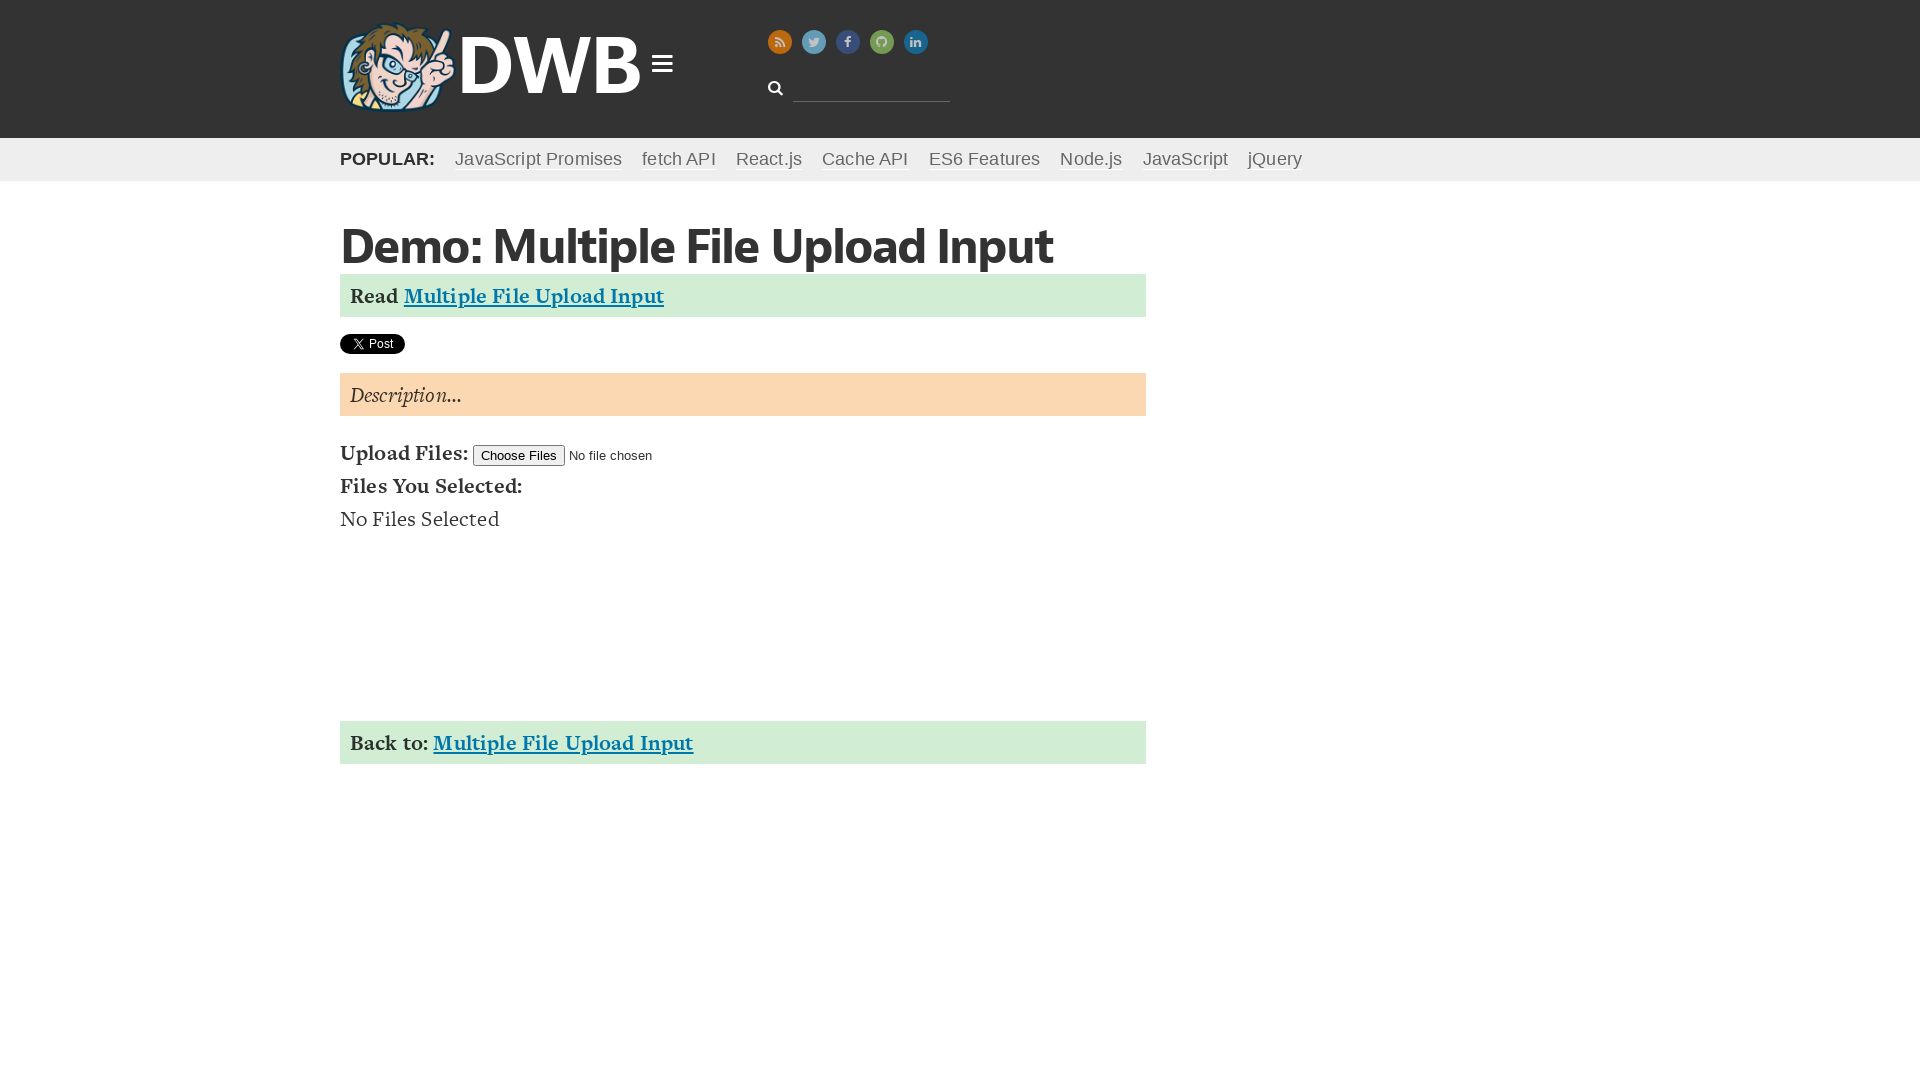

File input element is attached to the DOM
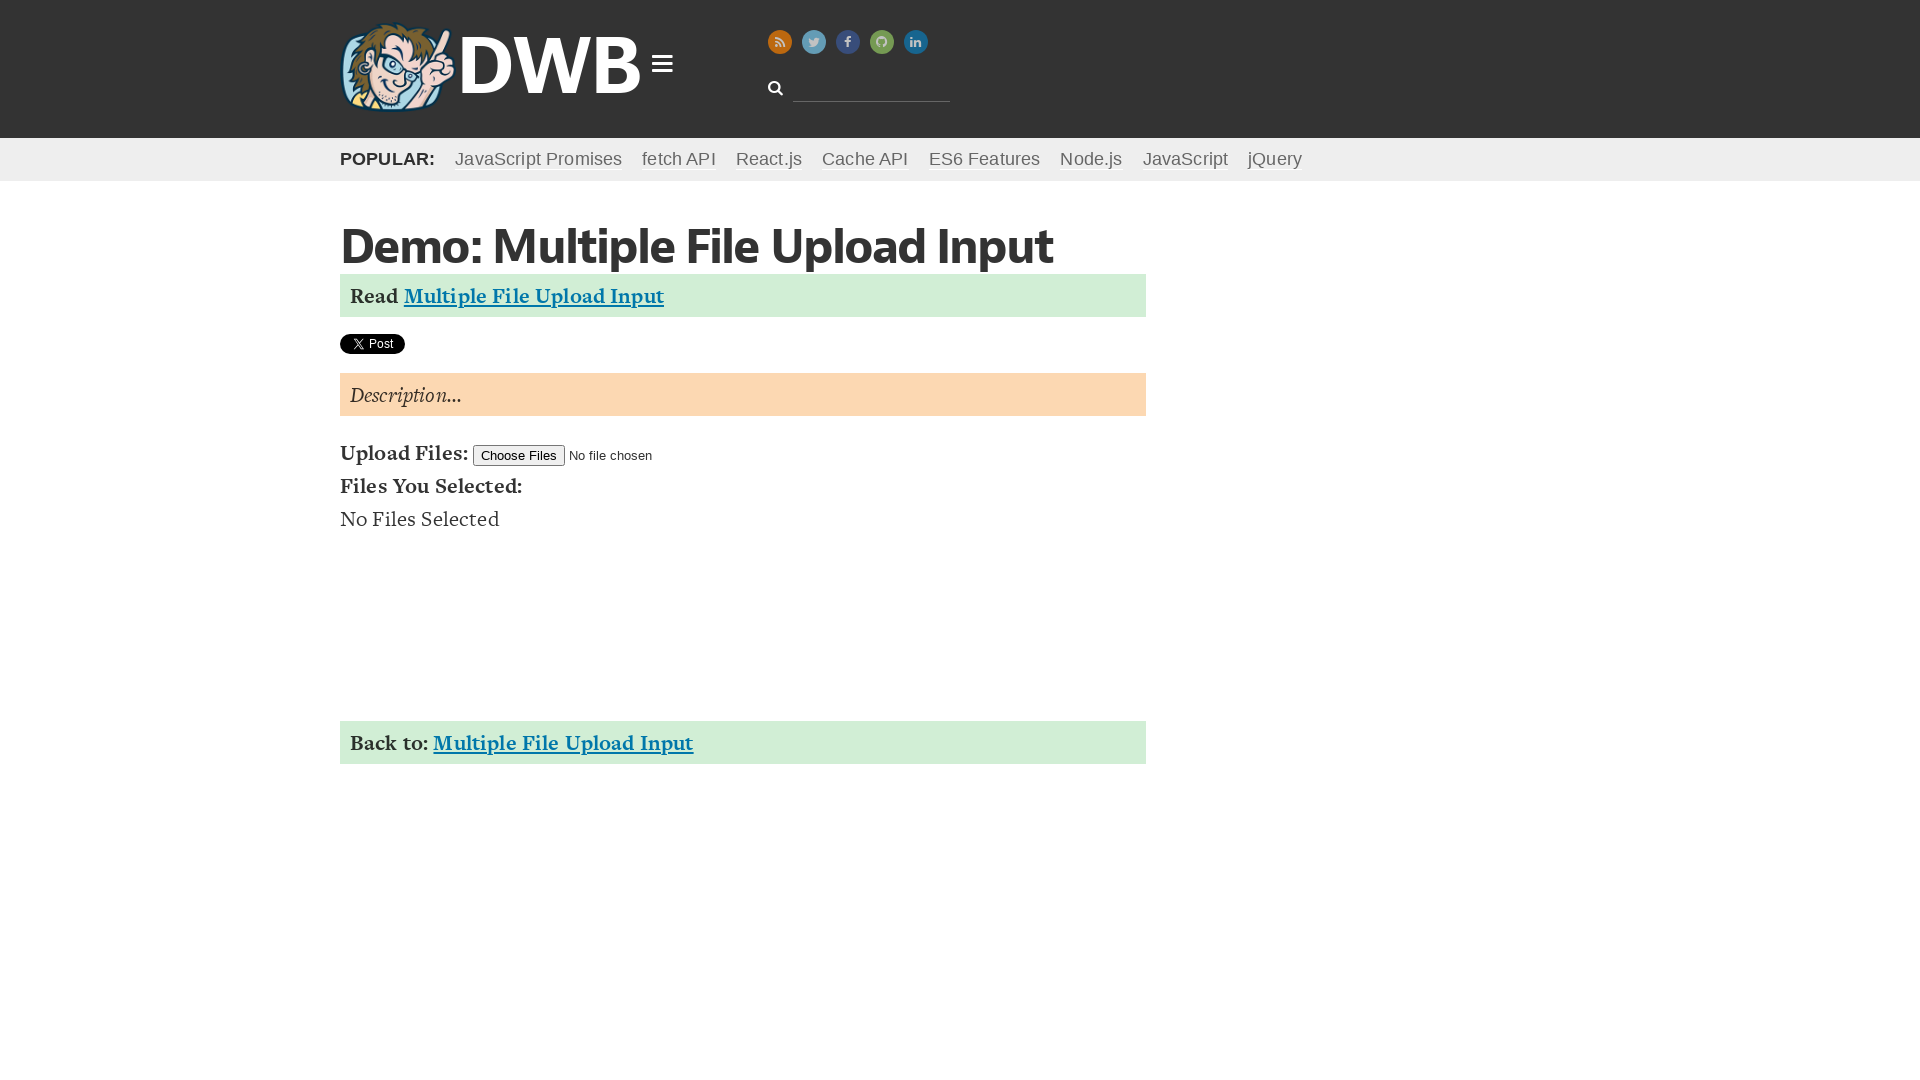

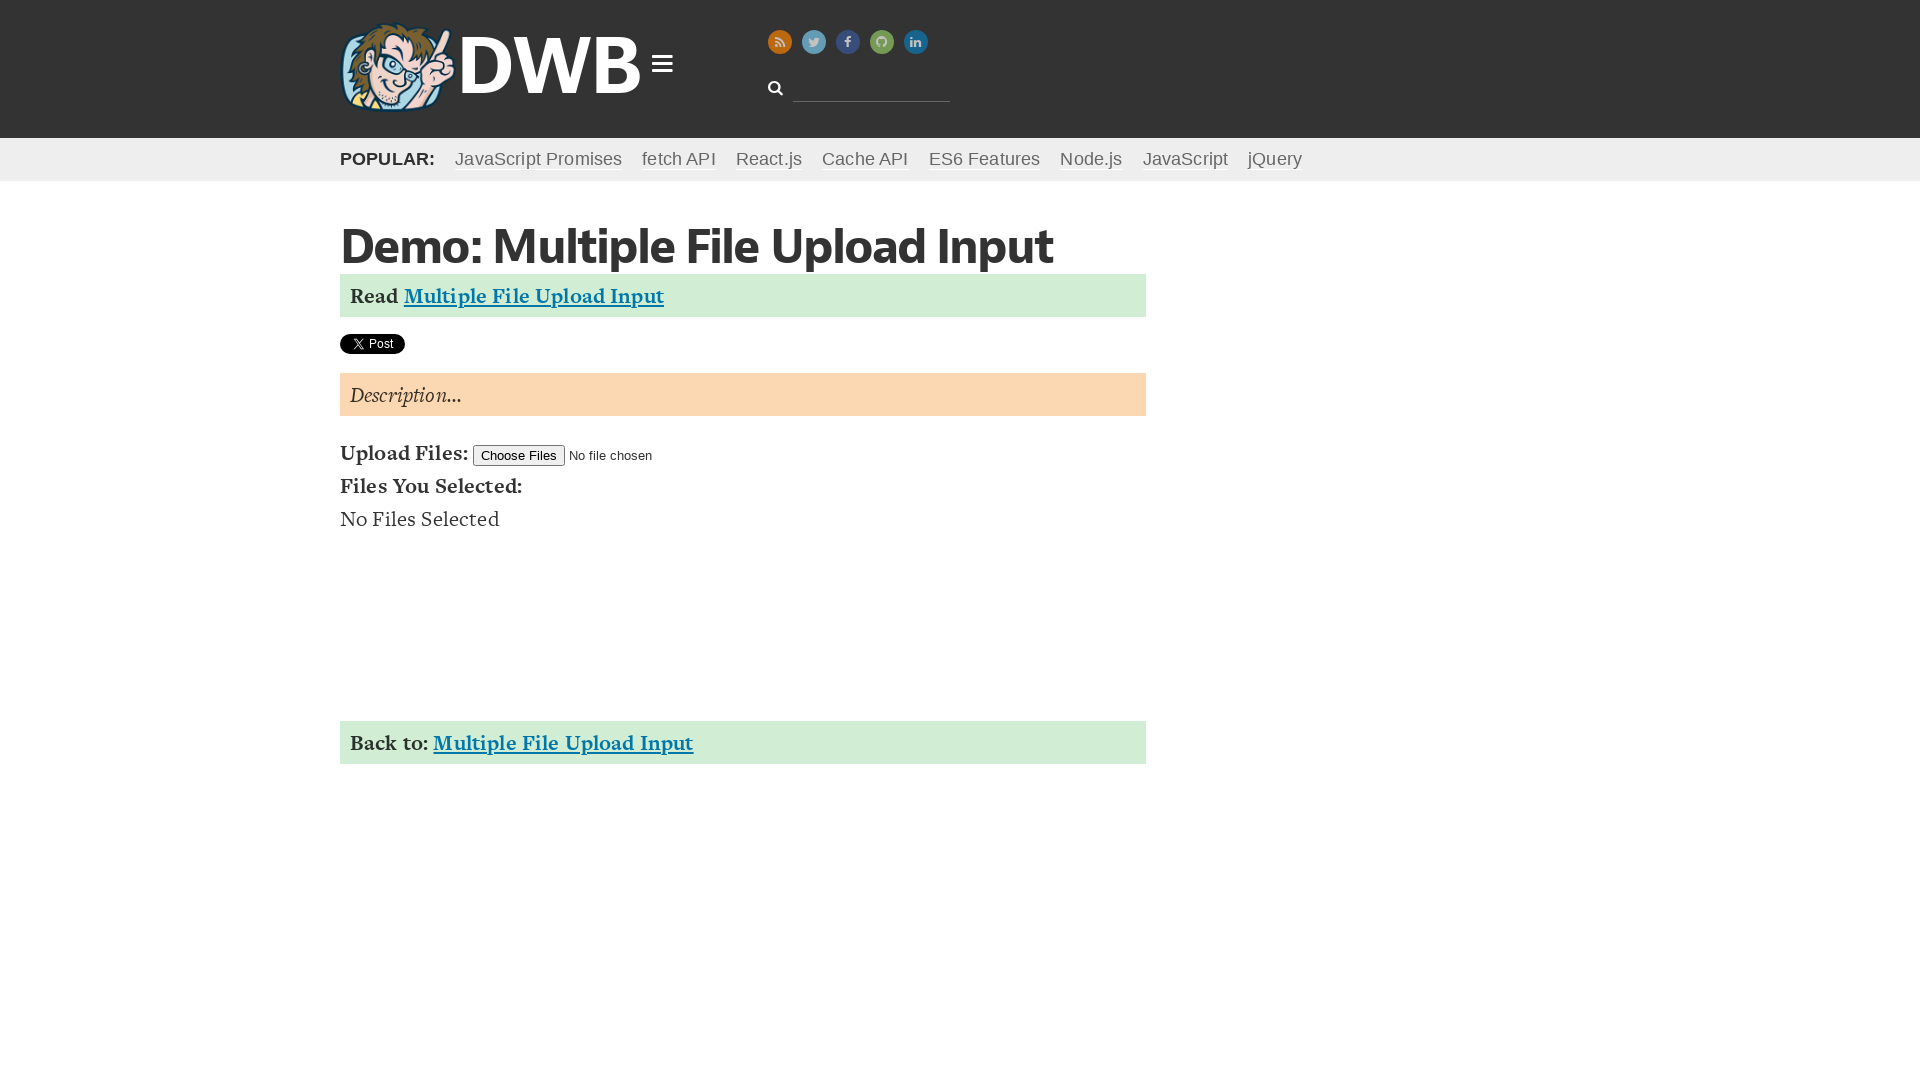